Tests dynamic loading by clicking a button and waiting for hidden content to become visible

Starting URL: https://the-internet.herokuapp.com/dynamic_loading/1

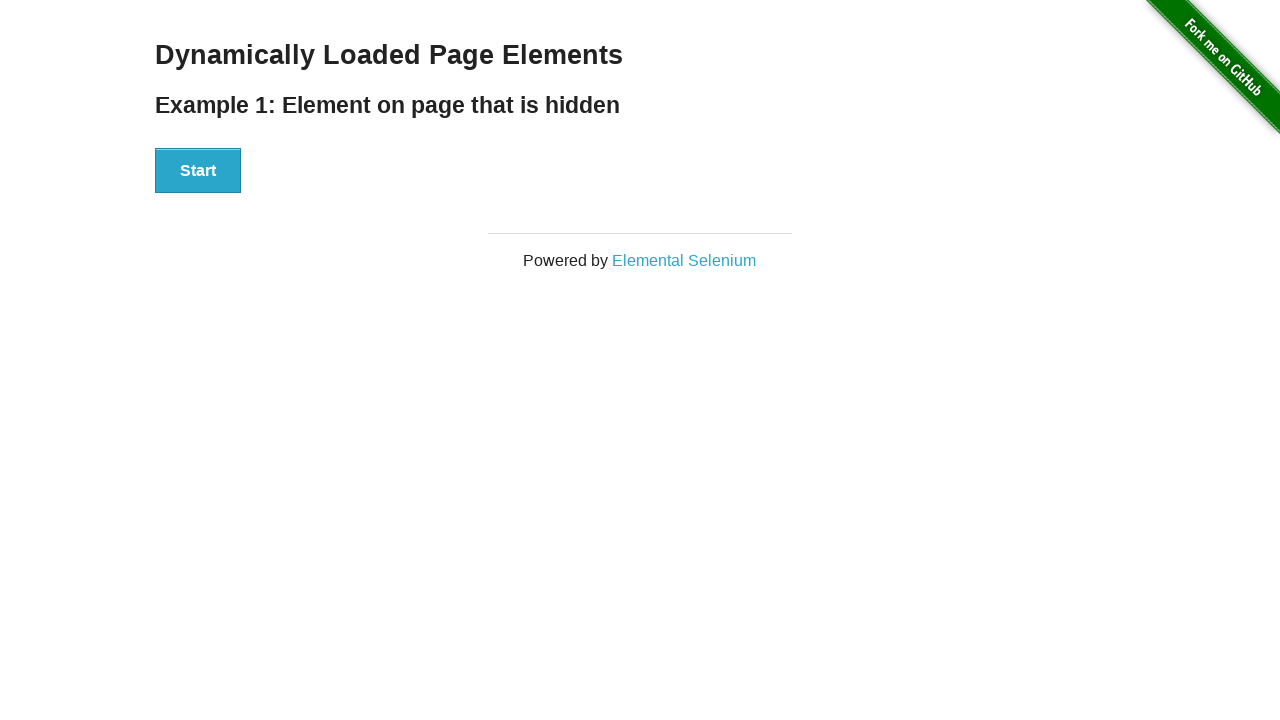

Clicked start button to trigger dynamic loading at (198, 171) on #start>button
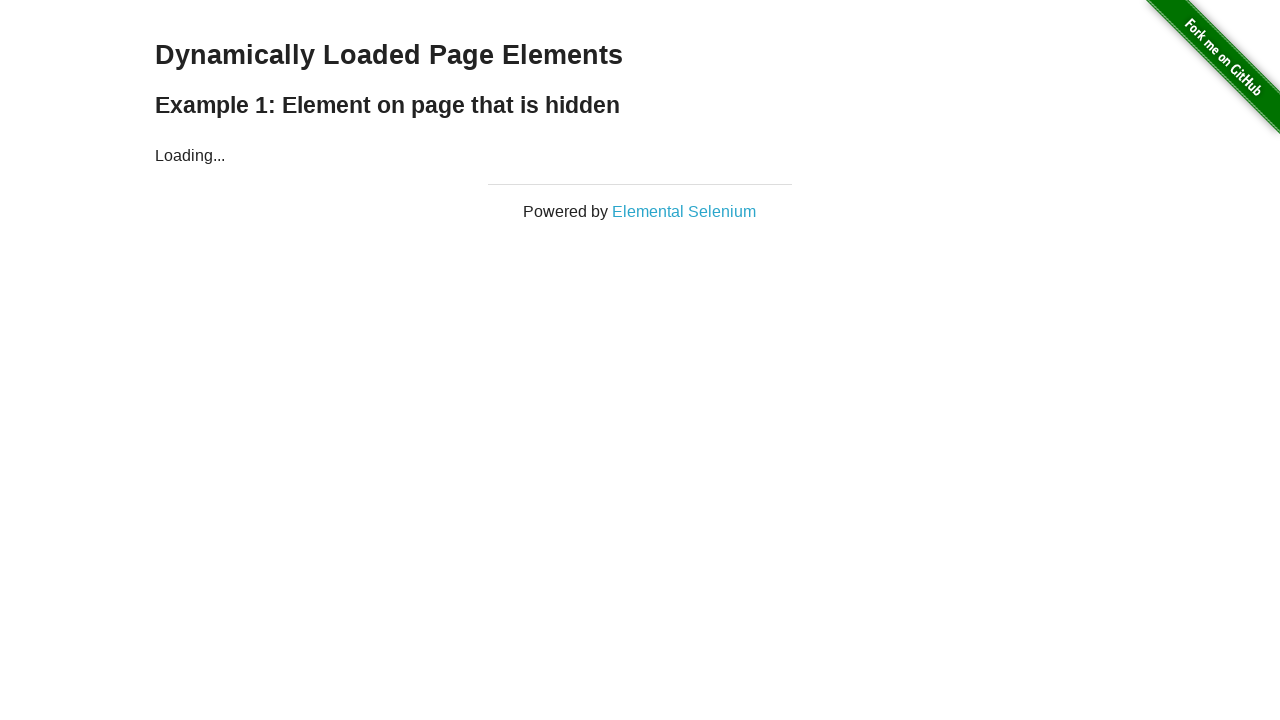

Waited for 'Hello World!' heading to become visible
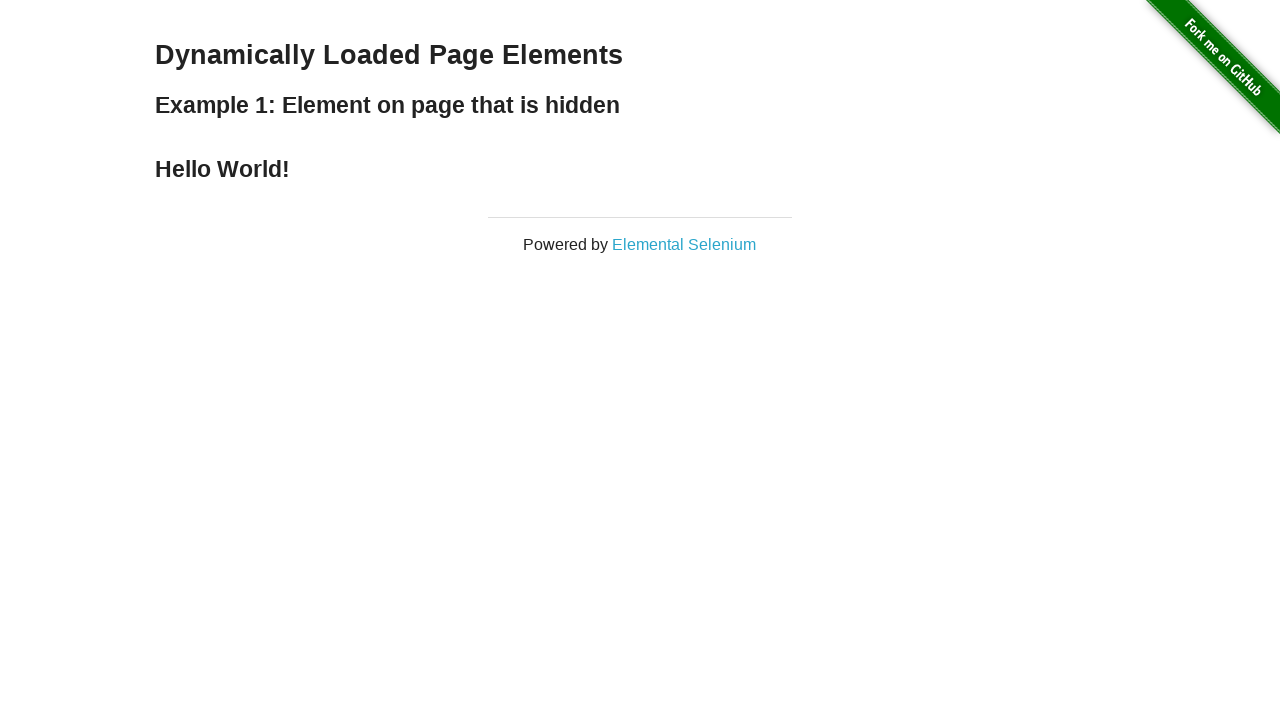

Located the 'Hello World!' element
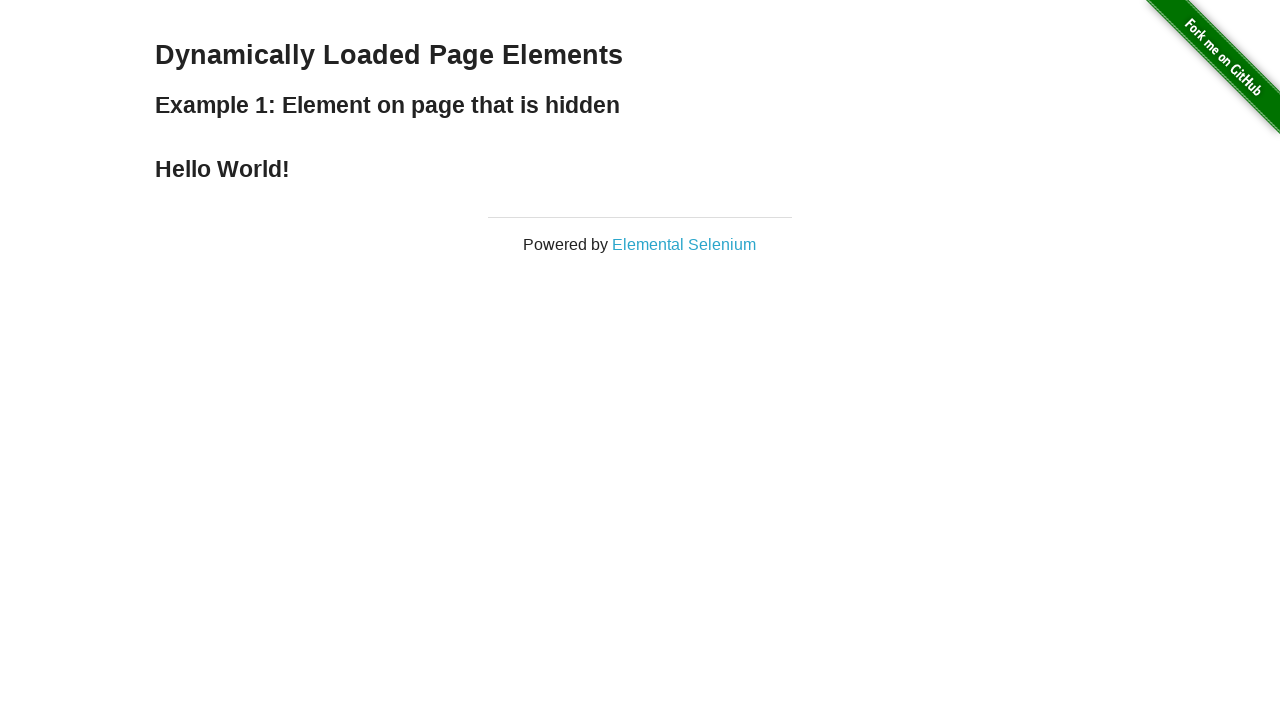

Verified that 'Hello World!' text content matches expected value
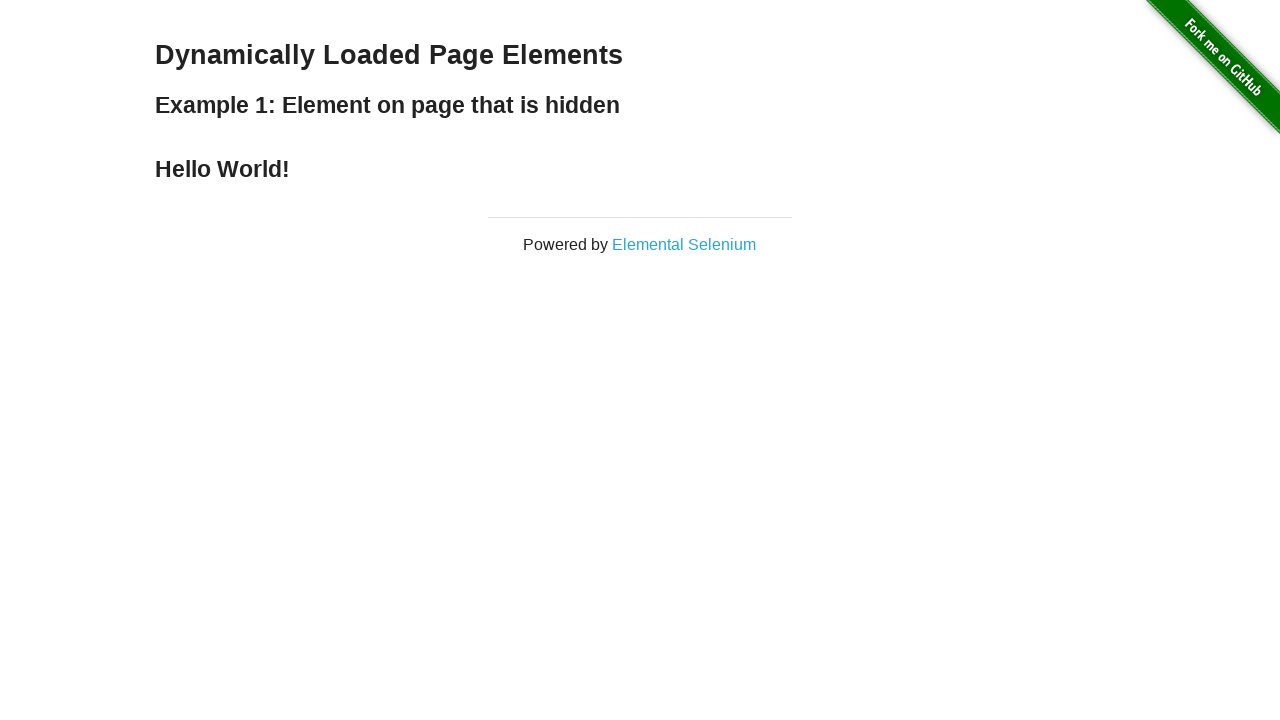

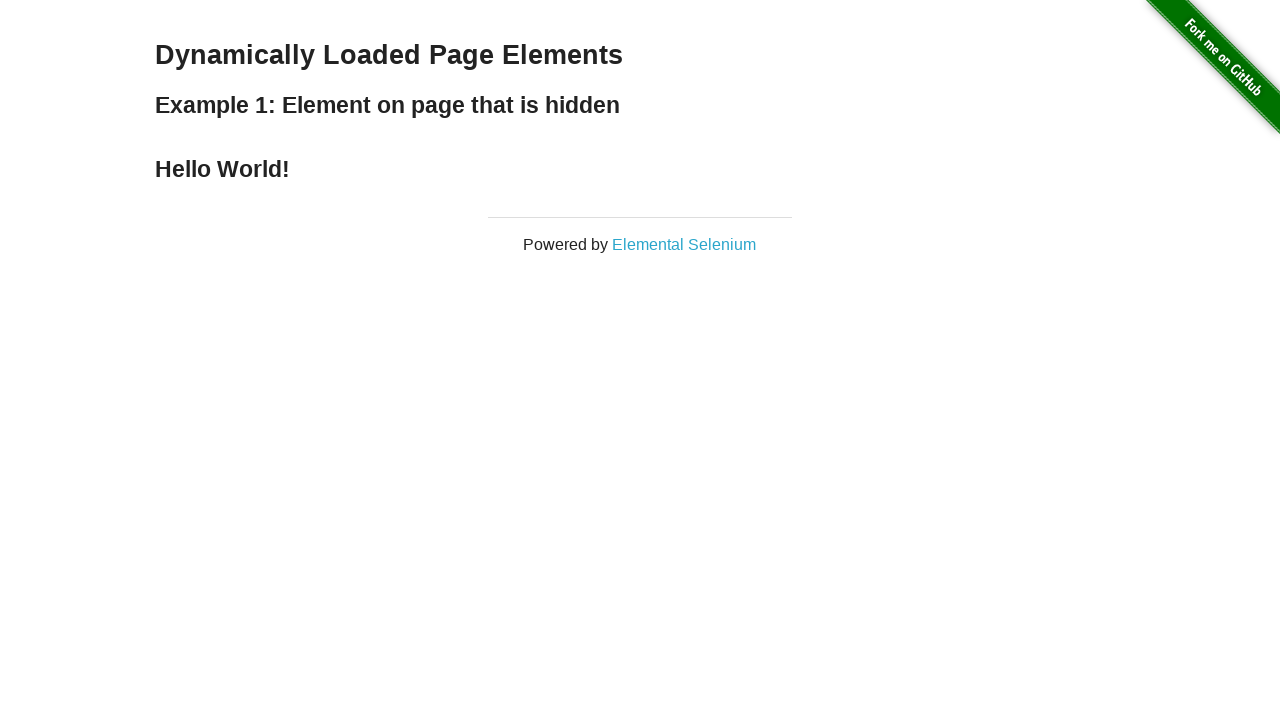